Tests the unselect functionality by clicking on the last item twice - first to select it, then to unselect it

Starting URL: https://demoqa.com/selectable

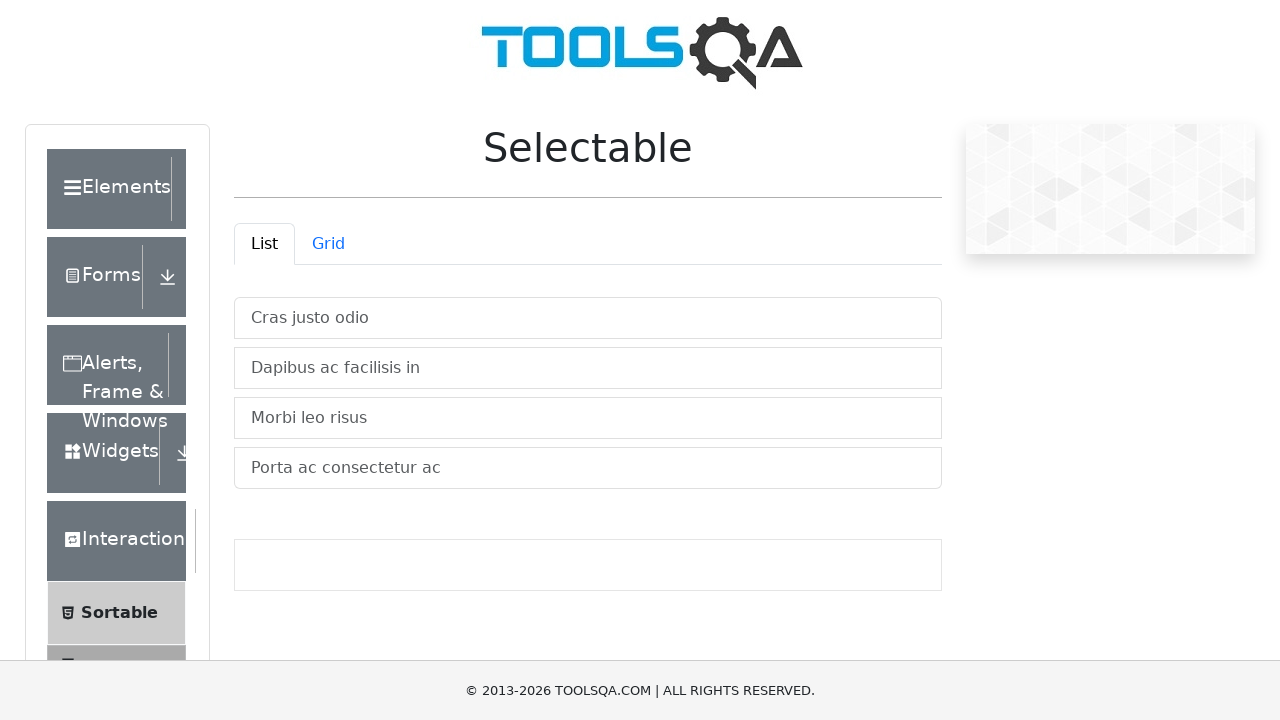

Waited for selectable list container to be visible
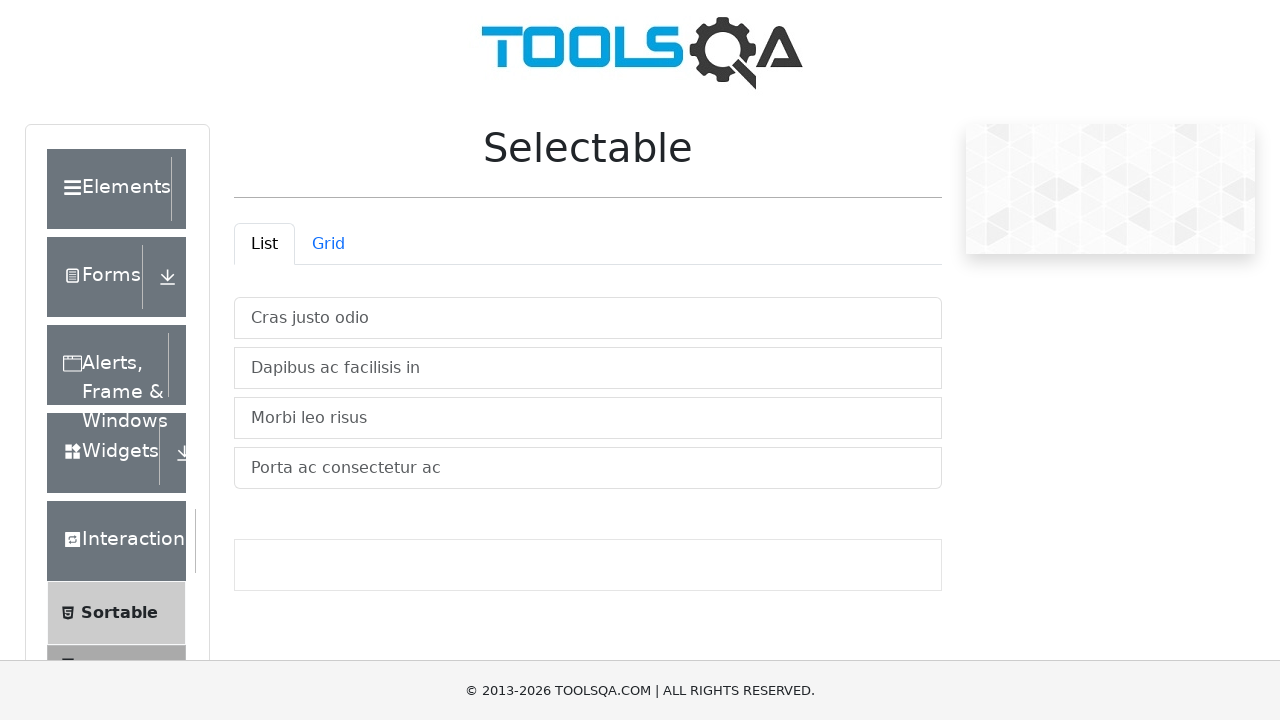

Clicked on last list item to select it at (588, 468) on #verticalListContainer li:last-child
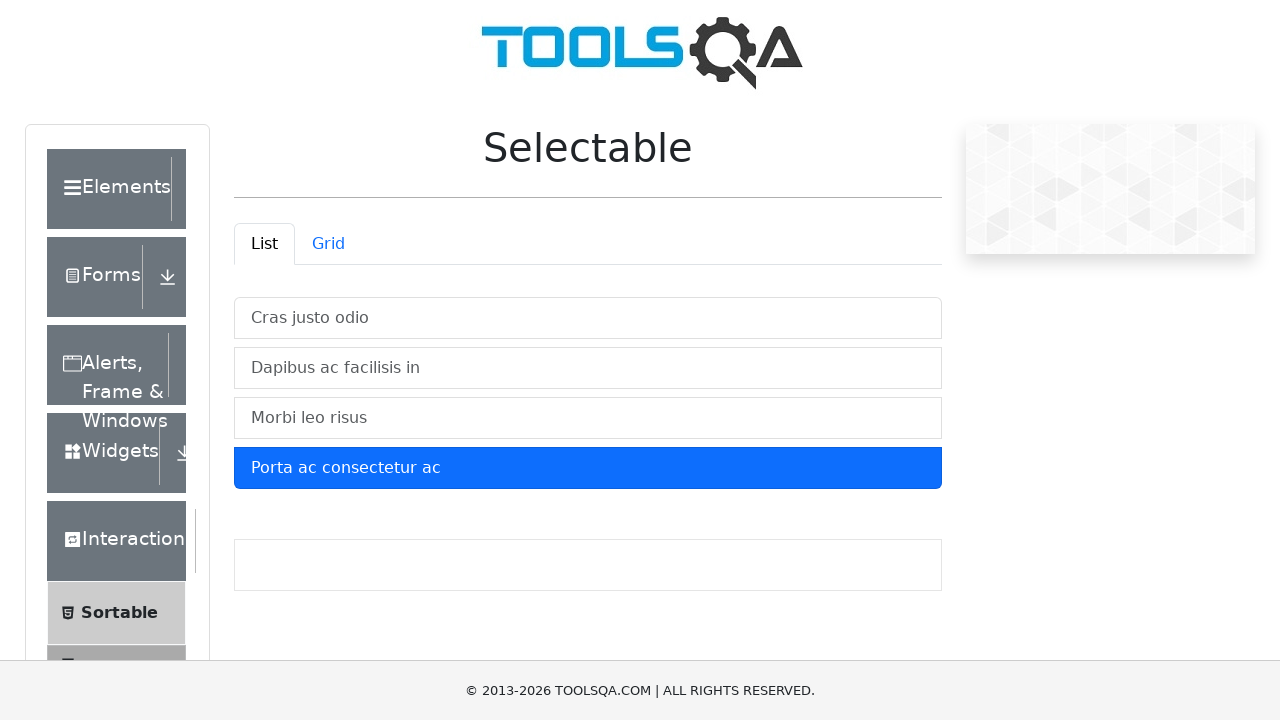

Clicked on last list item again to unselect it at (588, 468) on #verticalListContainer li:last-child
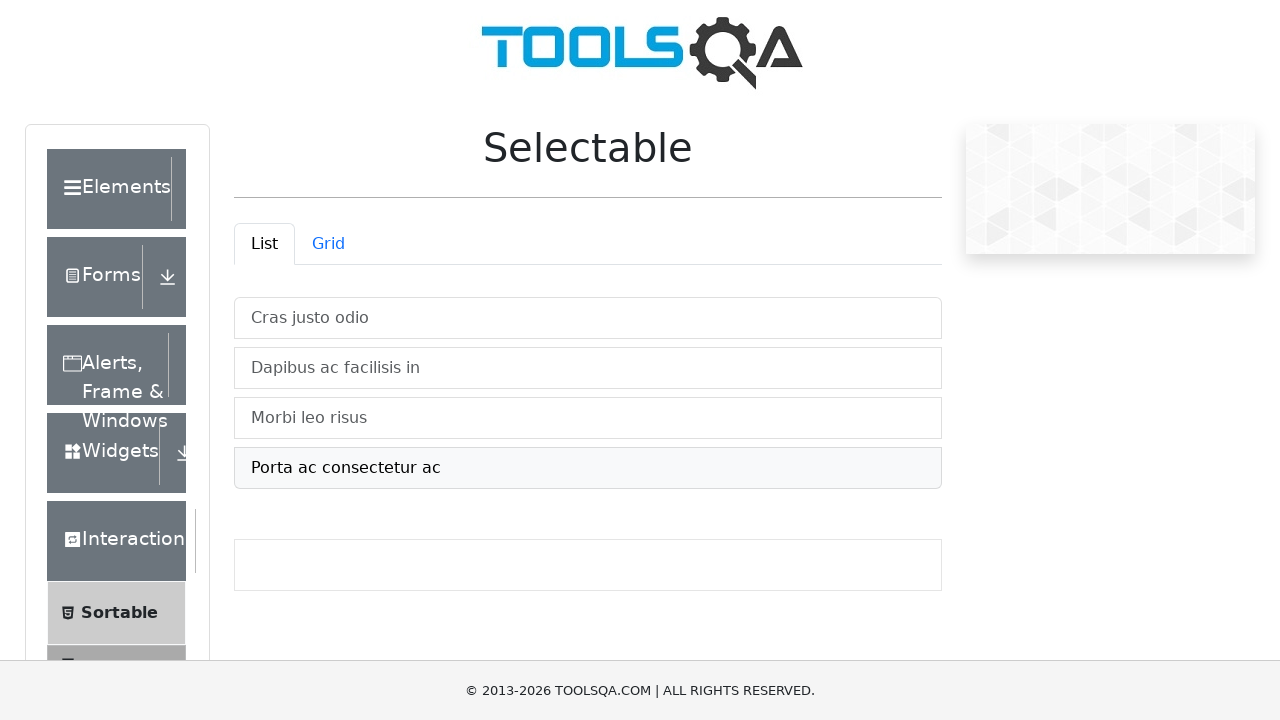

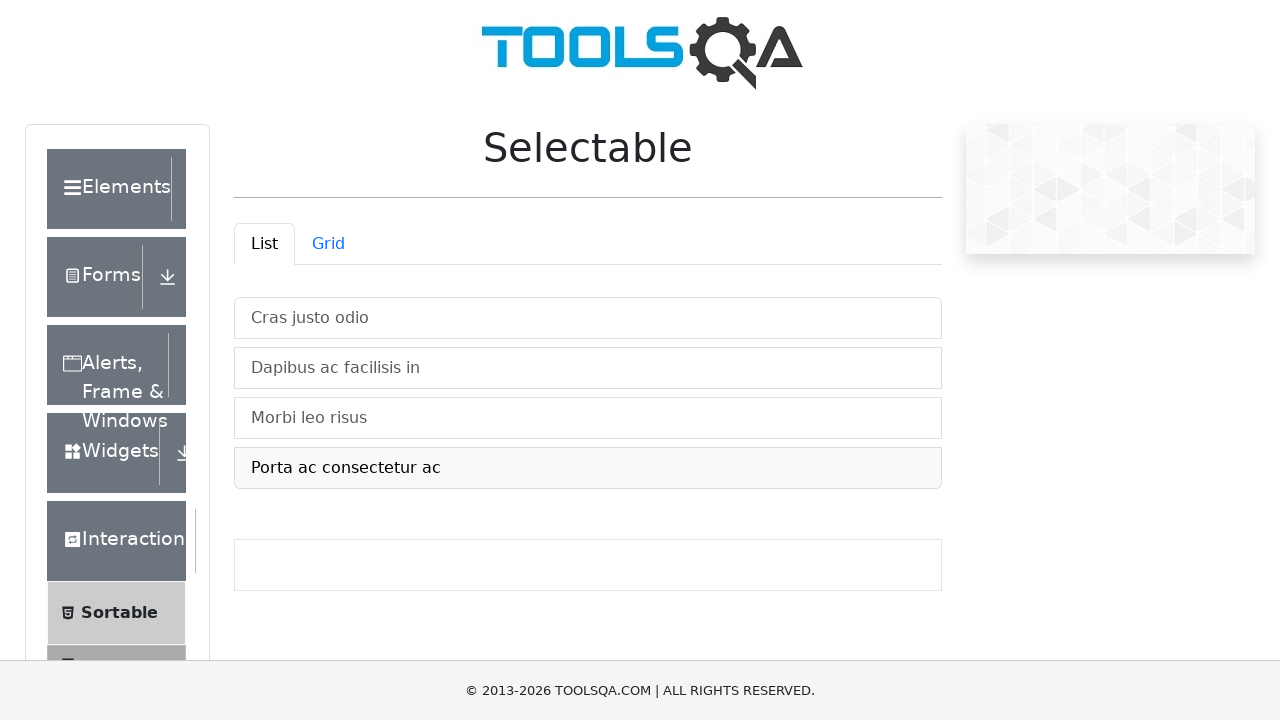